Tests clicking the JS Confirm button, accepting the confirm dialog, and verifying the result message

Starting URL: https://the-internet.herokuapp.com/javascript_alerts

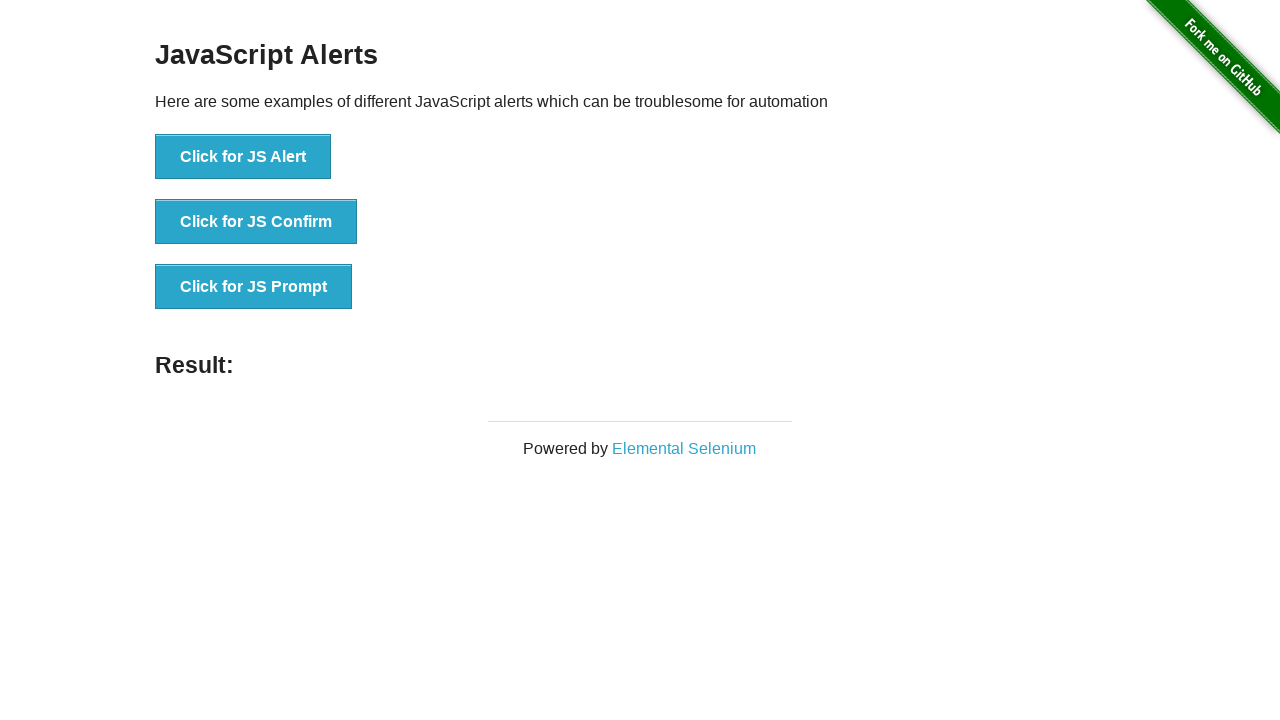

Set up dialog handler to automatically accept confirm dialogs
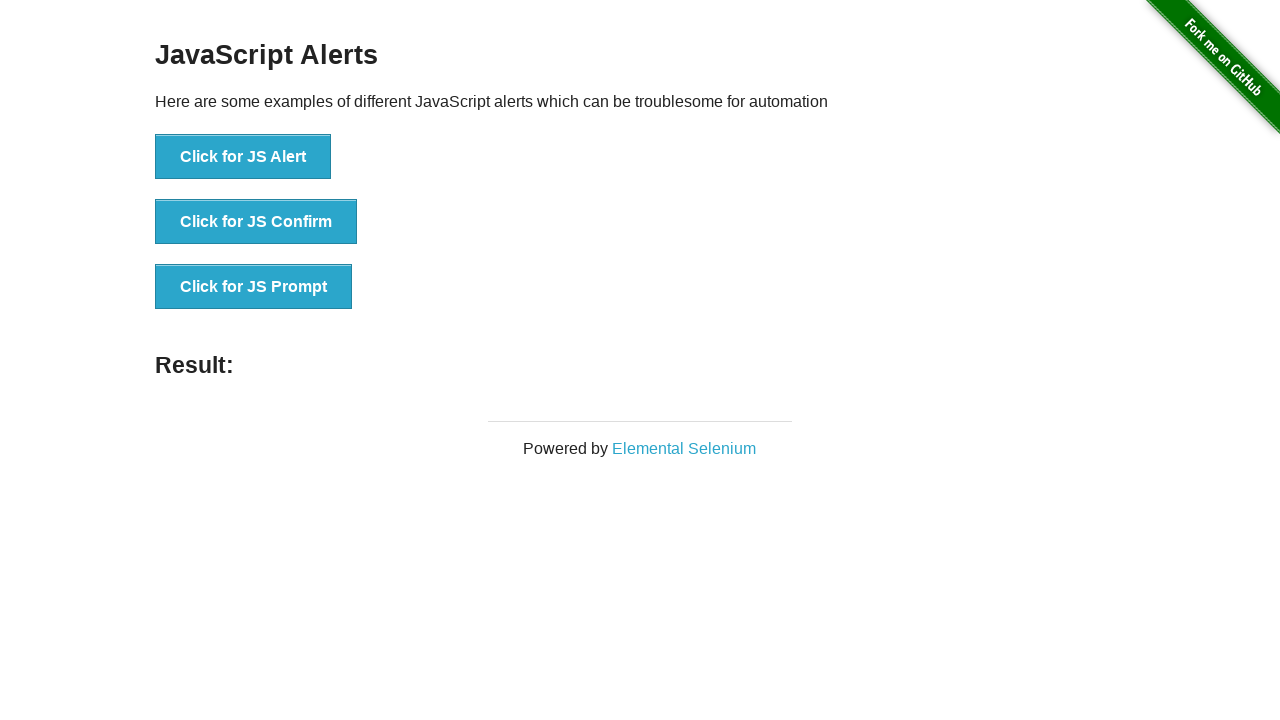

Clicked the JS Confirm button at (256, 222) on button[onclick*='jsConfirm']
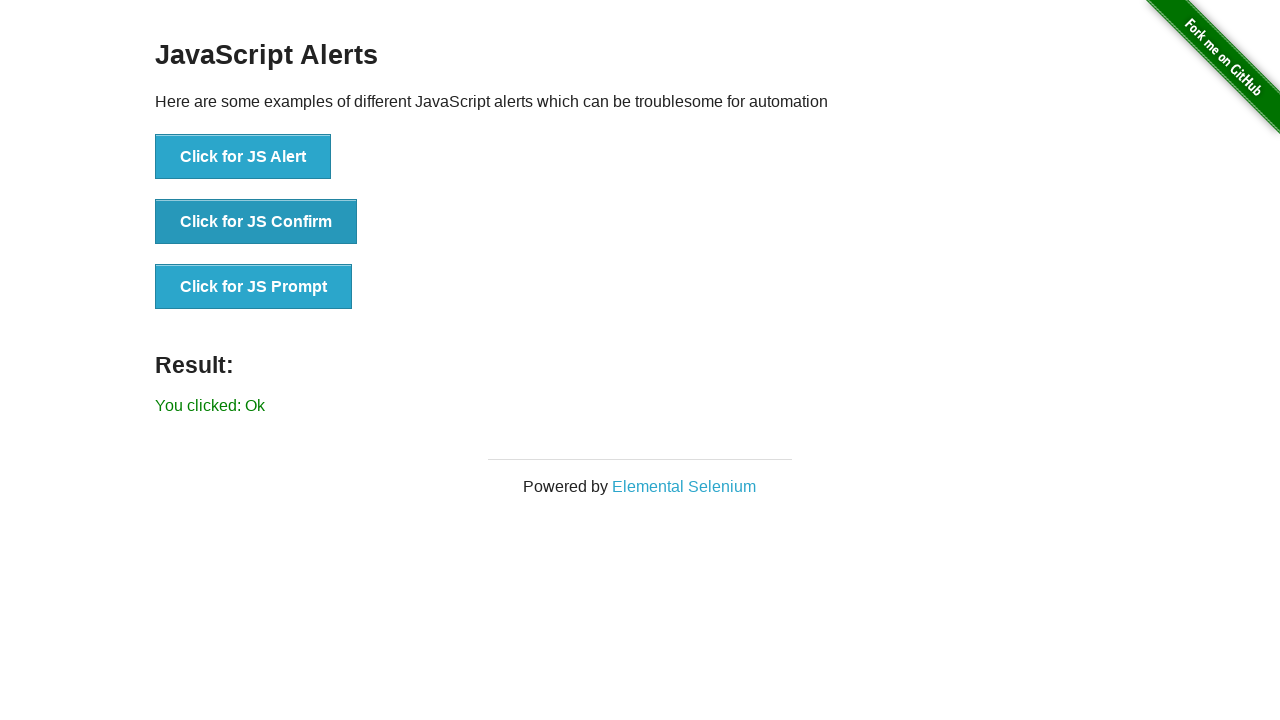

Confirm dialog was accepted and result message appeared
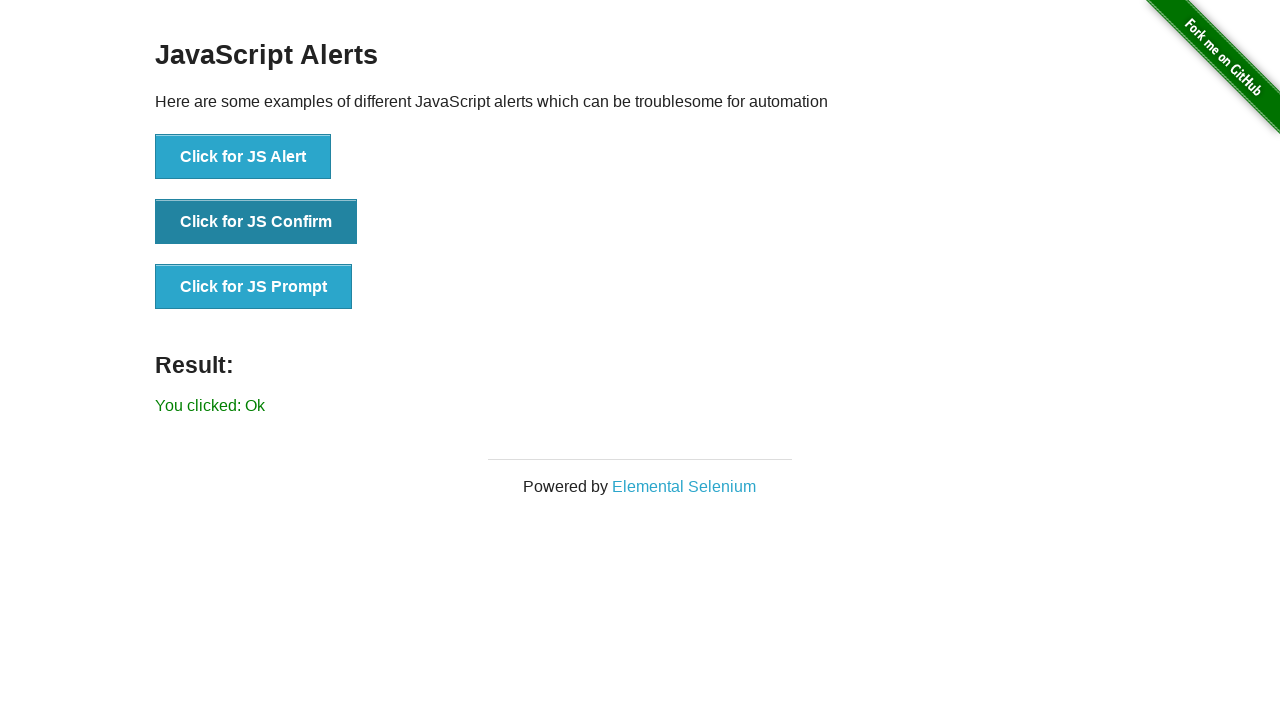

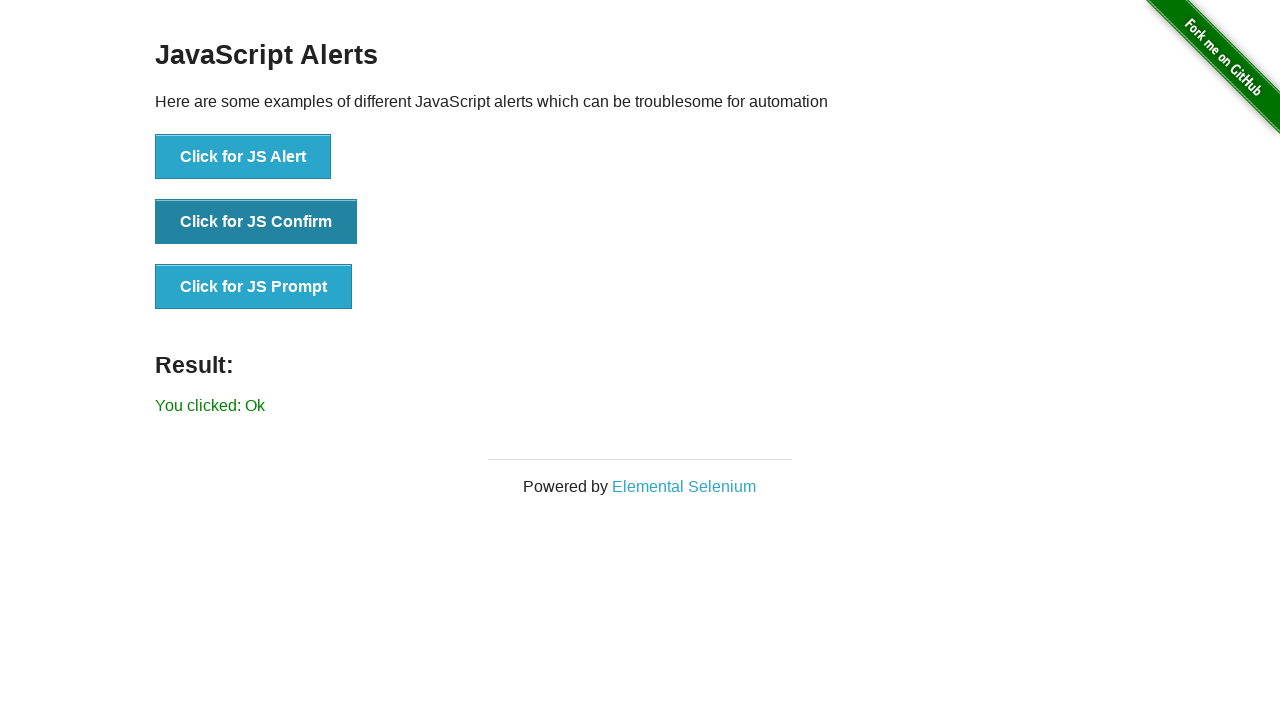